Tests the complete shopping cart flow on demoblaze.com: clears the cart, opens a product, adds it to cart, verifies the product was added, and clears the cart again.

Starting URL: https://www.demoblaze.com

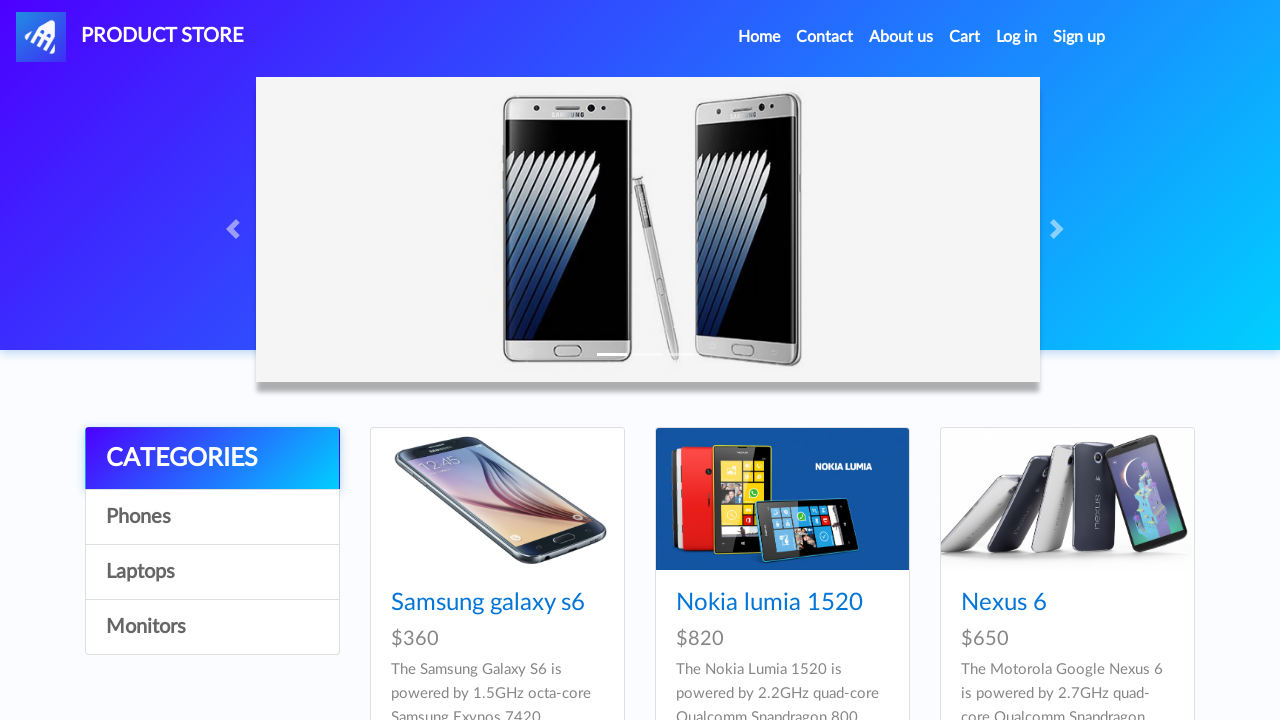

Navigated to cart page
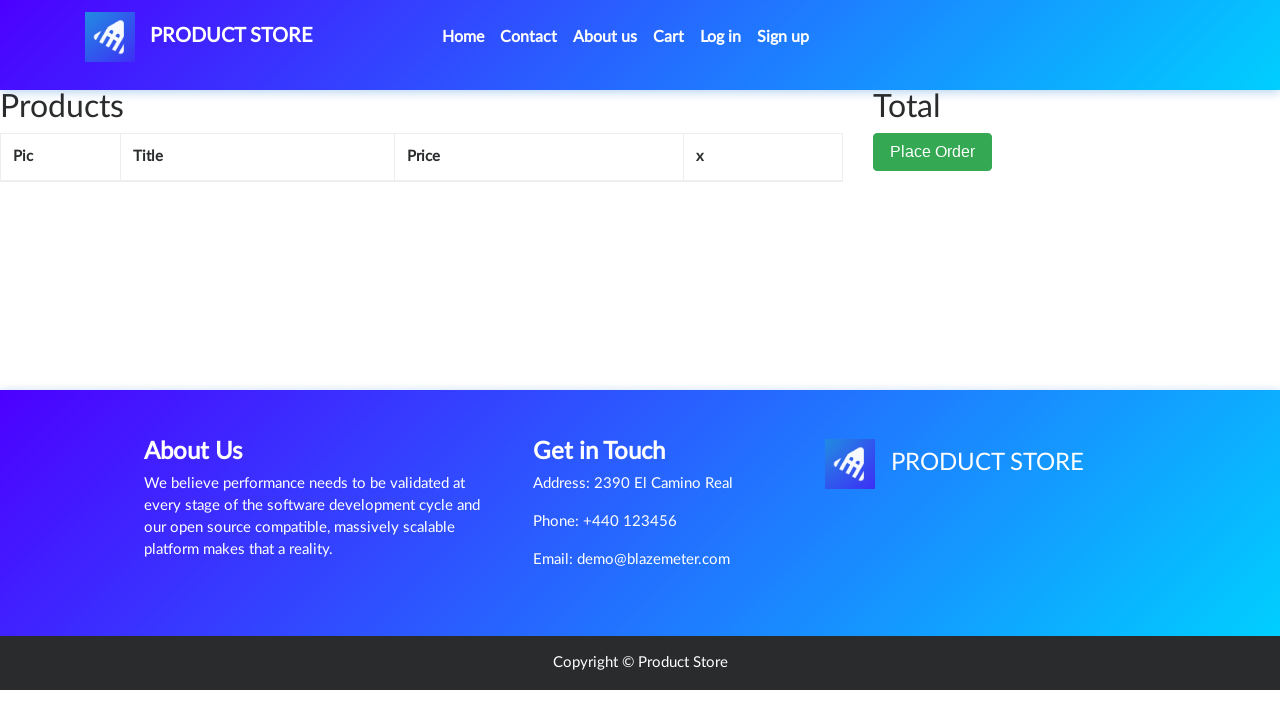

Waited 1 second for cart page to load
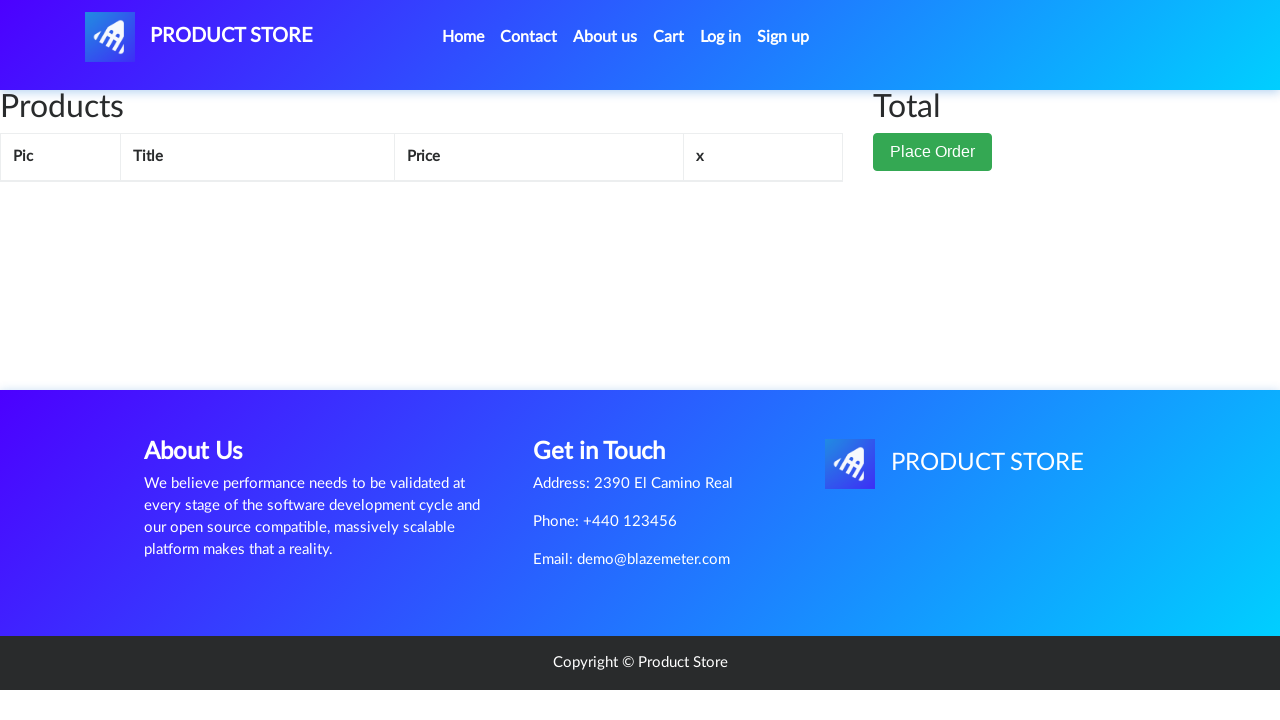

Navigated to demoblaze main page
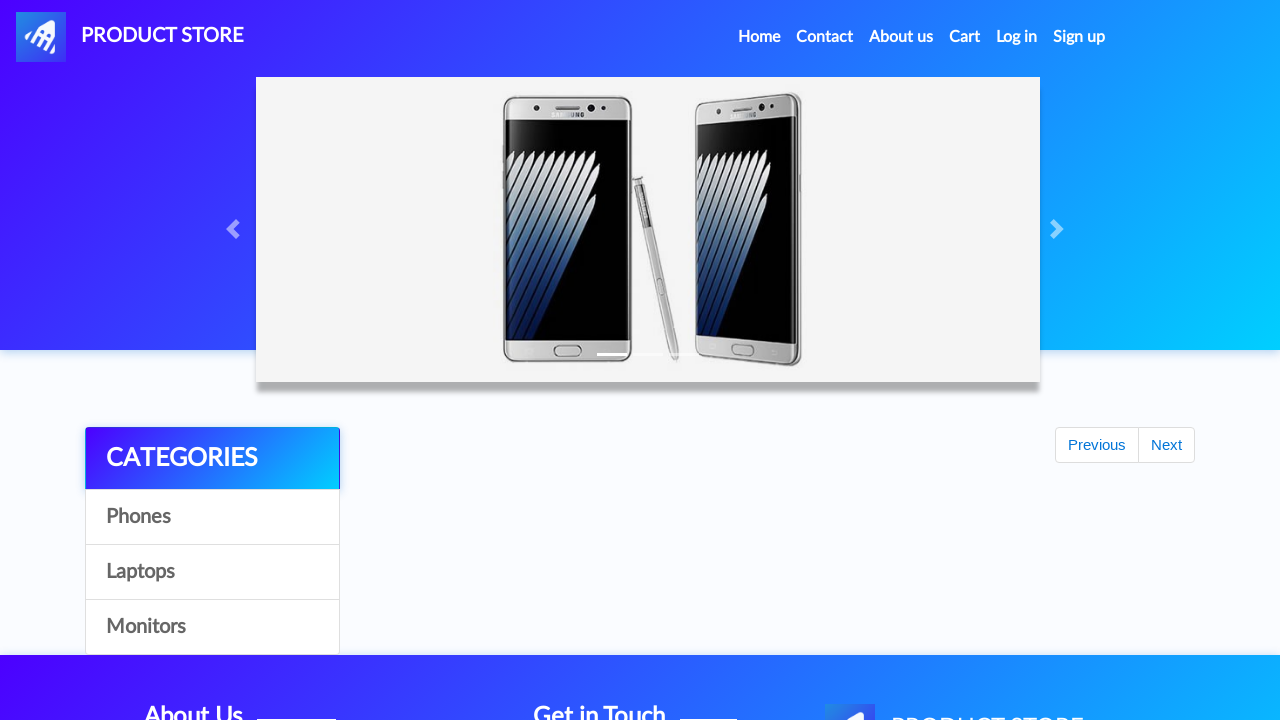

Product list loaded (tbodyid selector found)
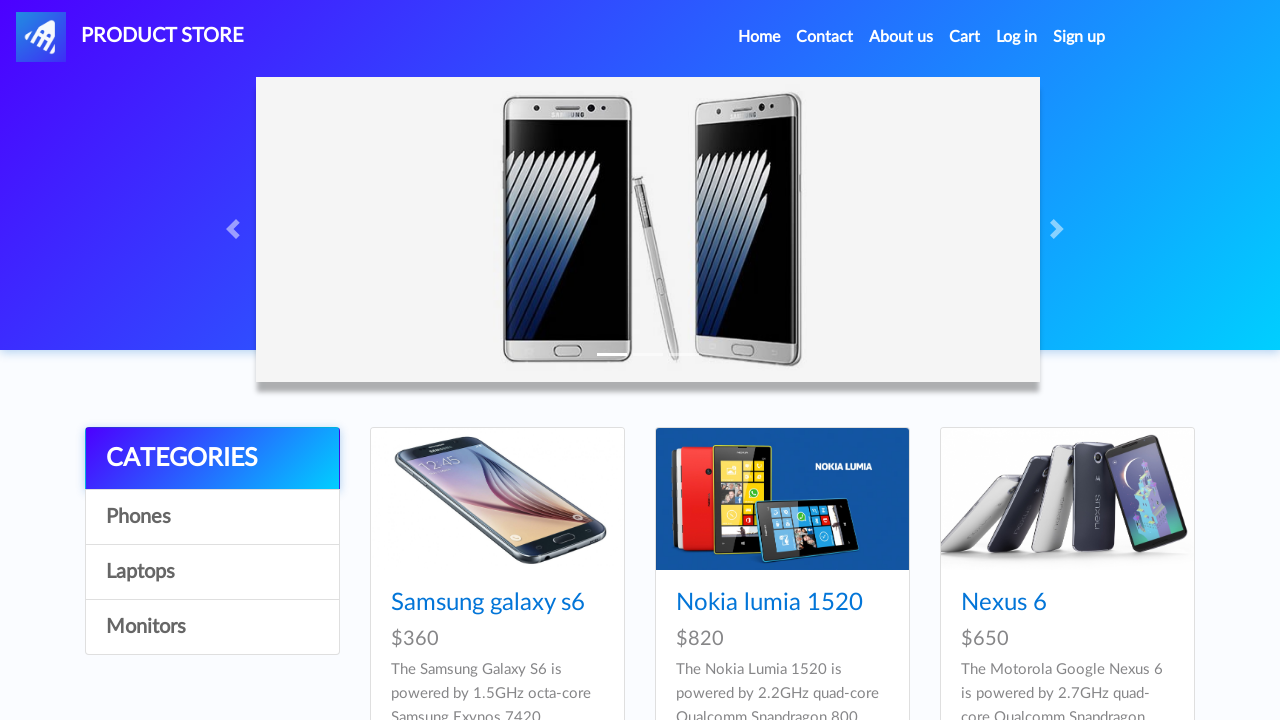

Clicked on Samsung Galaxy S6 product at (488, 603) on xpath=//div[@id='tbodyid']//a[@class='hrefch' and @href='prod.html?idp_=1']
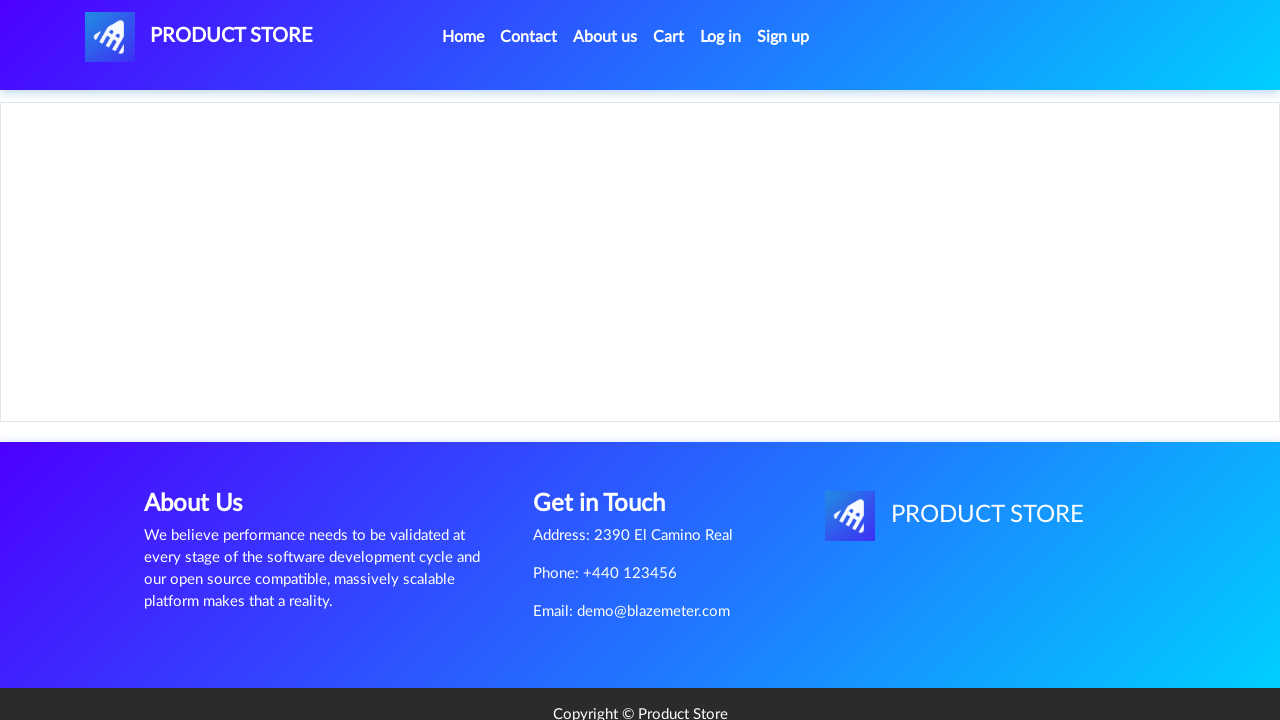

Product page loaded with Add to Cart button visible
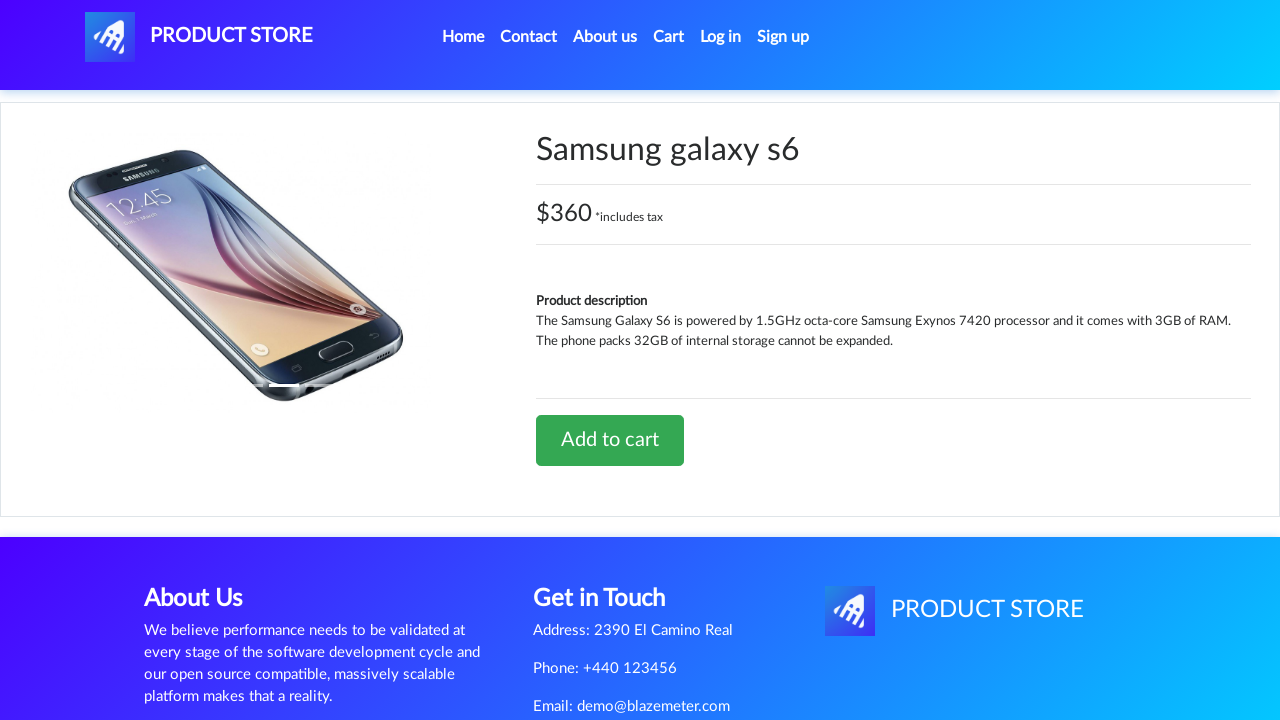

Clicked Add to Cart button at (610, 440) on xpath=//div[@id='tbodyid']//a[contains(@class, 'btn-success')]
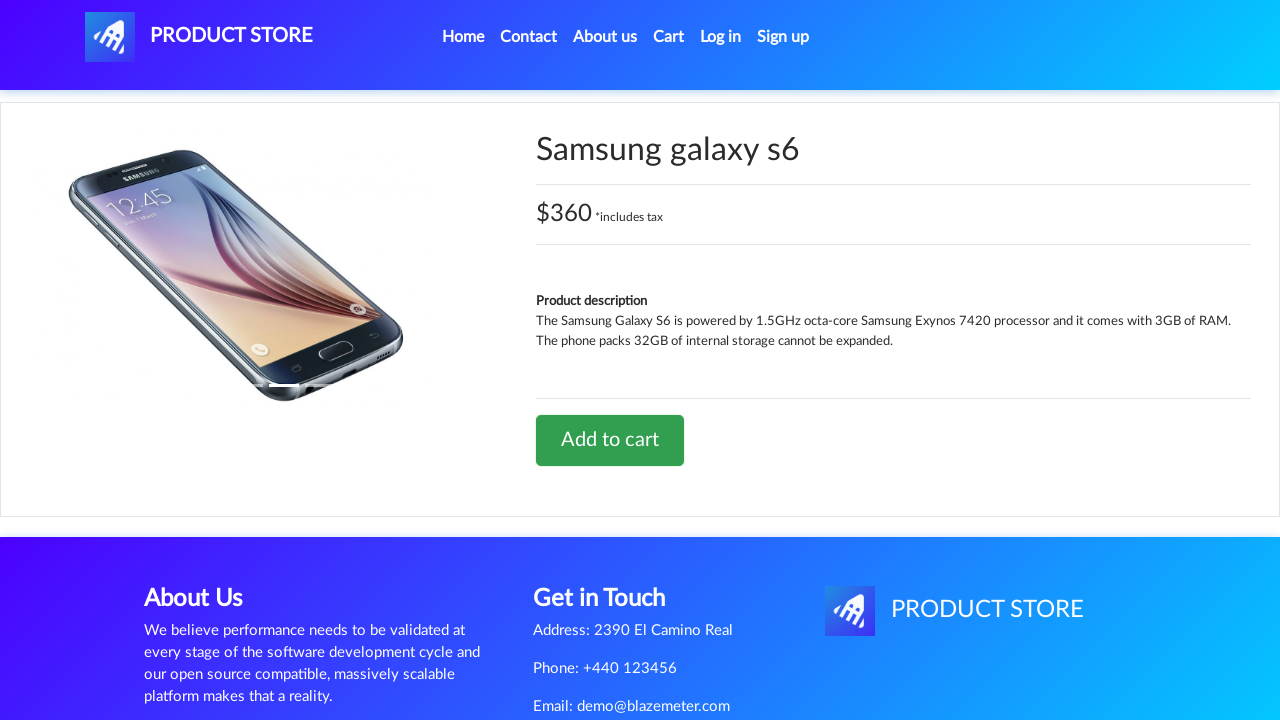

Waited 1 second for alert dialog to appear
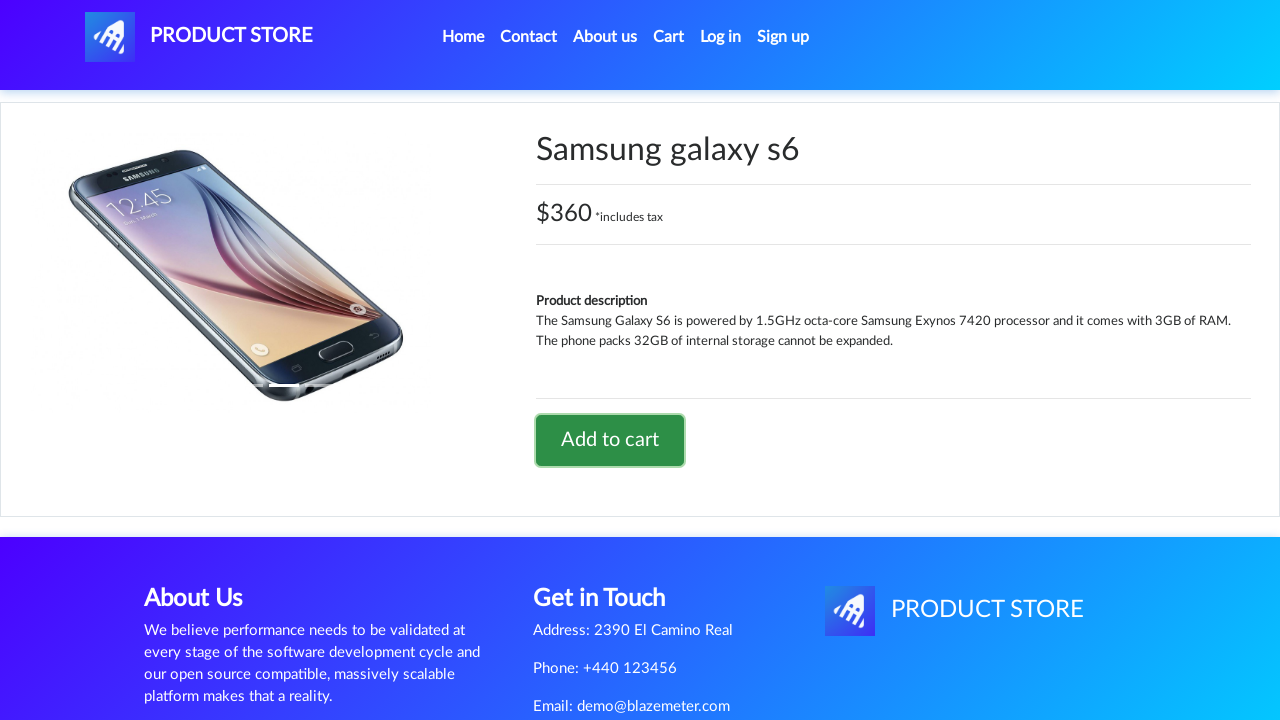

Set up dialog handler to accept alerts
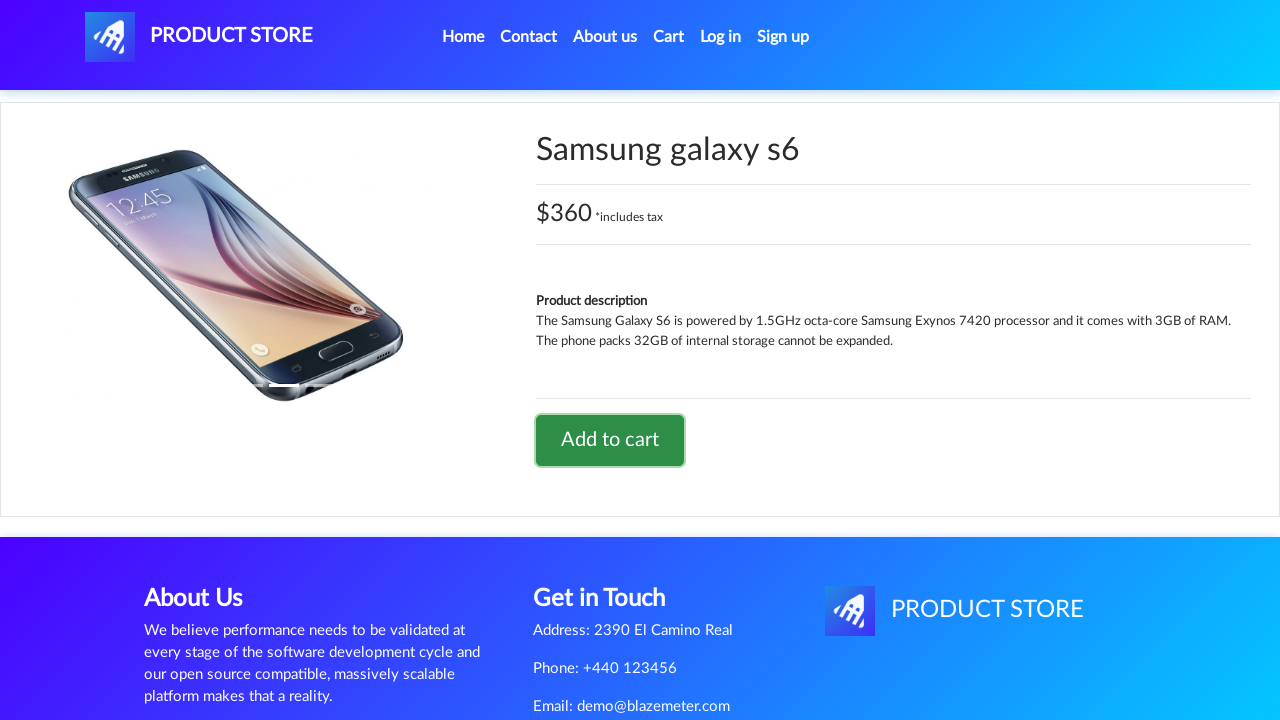

Waited 2 seconds for alert to be processed
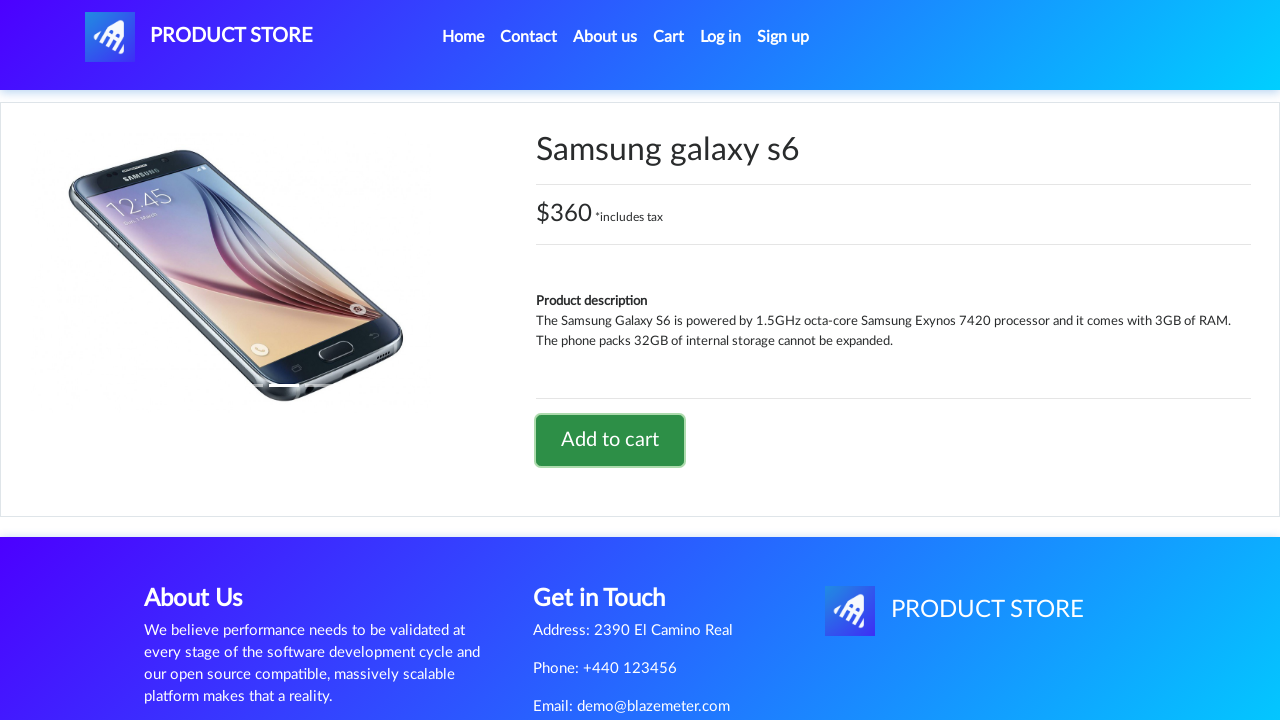

Navigated to cart page to verify product was added
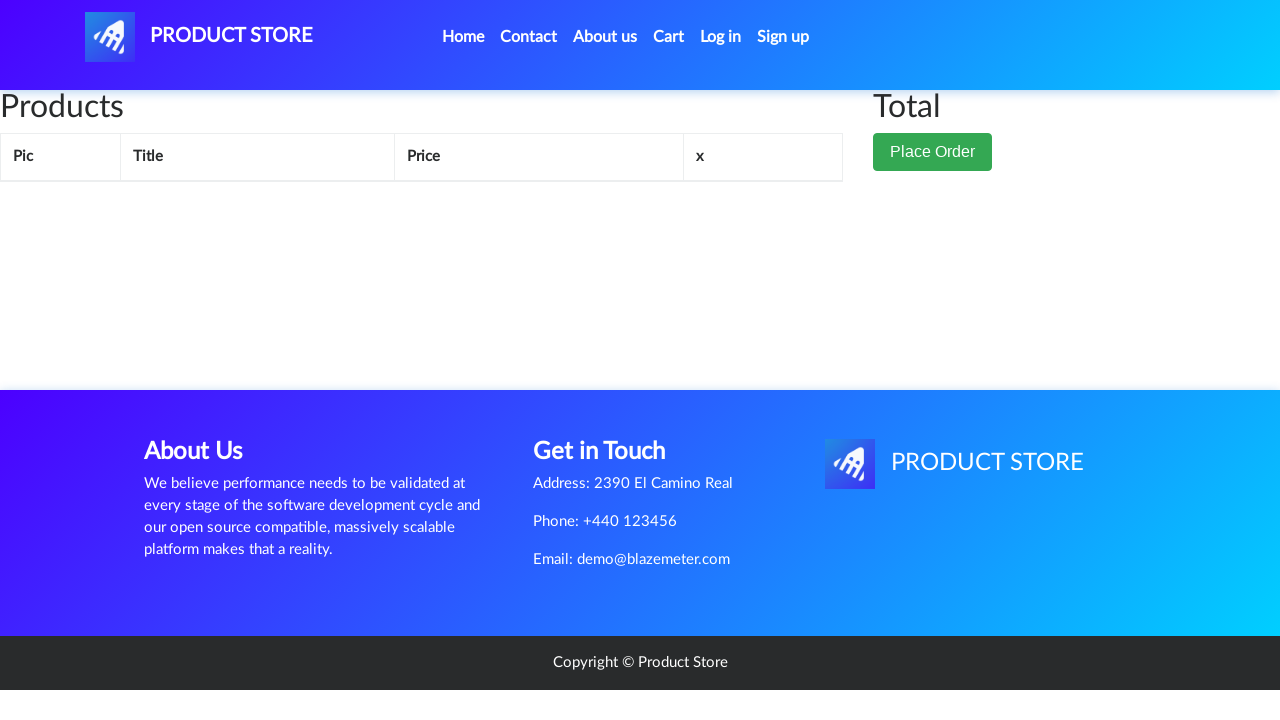

Product appeared in cart
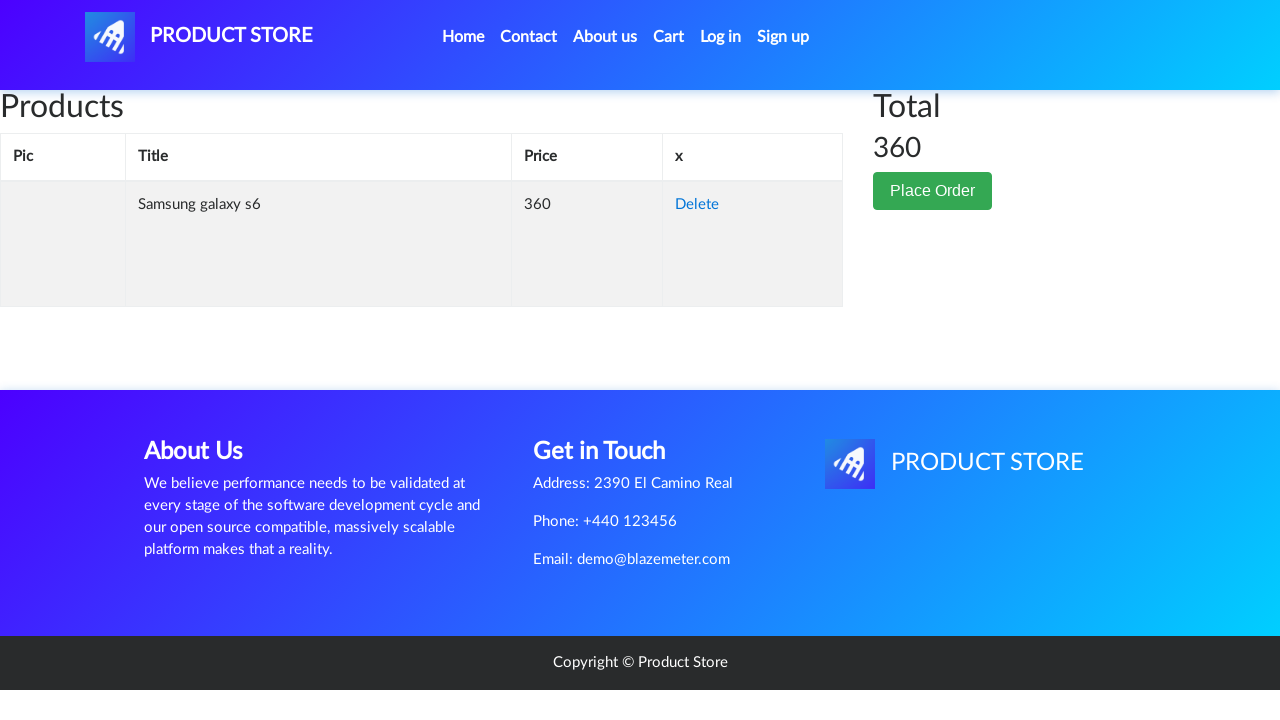

Verified 1 product is in the cart
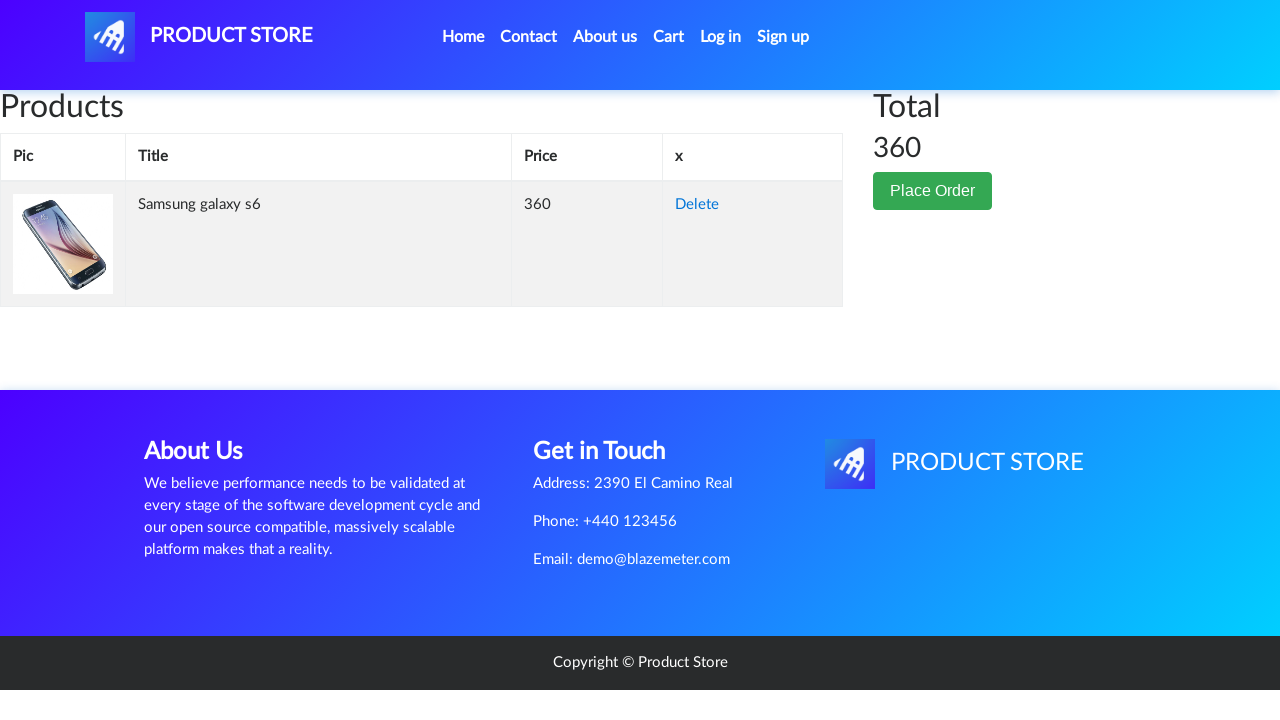

Waited 2 seconds before clearing cart
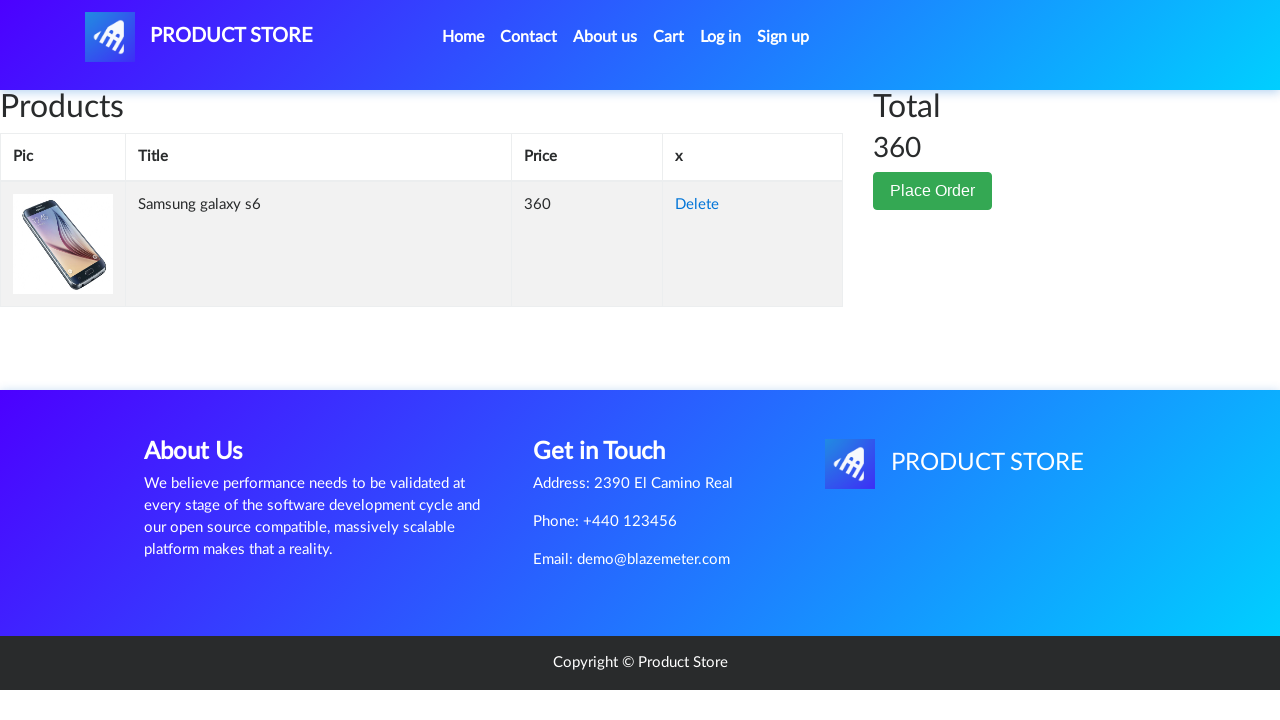

Clicked delete button on product in cart at (697, 205) on //div[@class='table-responsive']//tbody/tr[@class='success']/td[4]/a >> nth=0
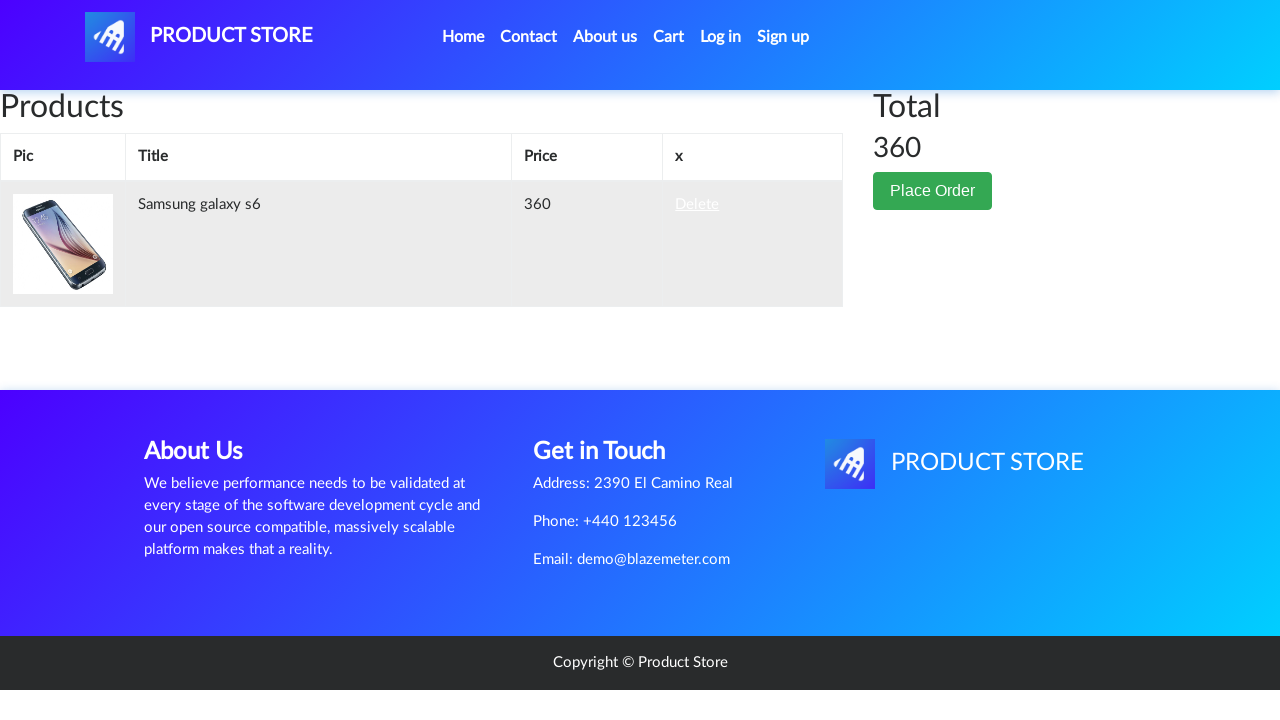

Waited 2 seconds for cart to update after deletion
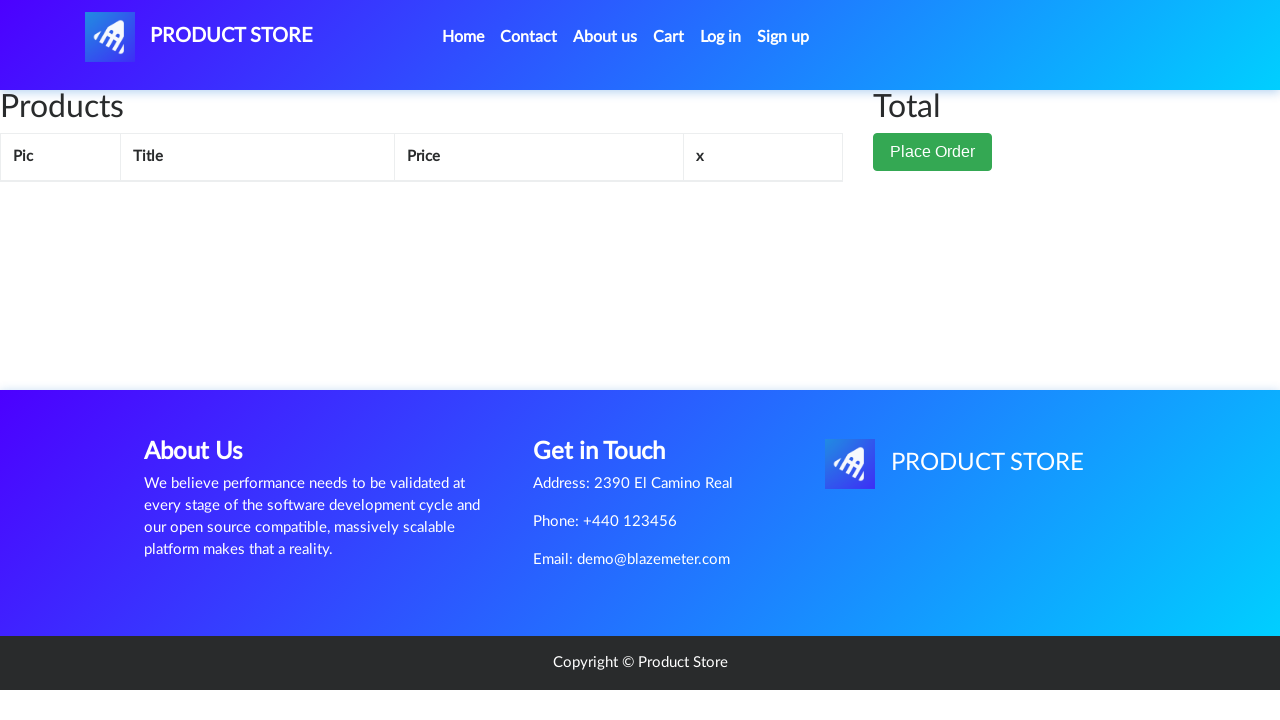

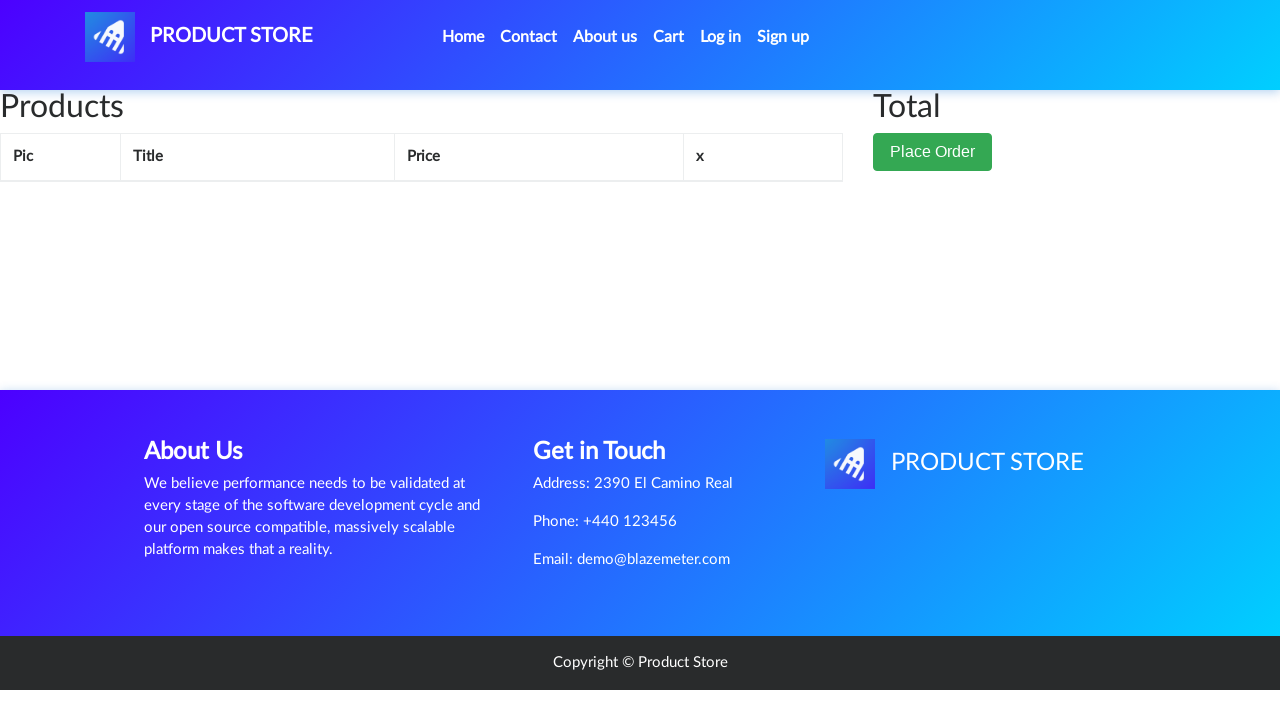